Tests form interaction on OpenCart registration page by filling the first name field and clicking the agree checkbox using Actions API

Starting URL: https://naveenautomationlabs.com/opencart/index.php?route=account/register

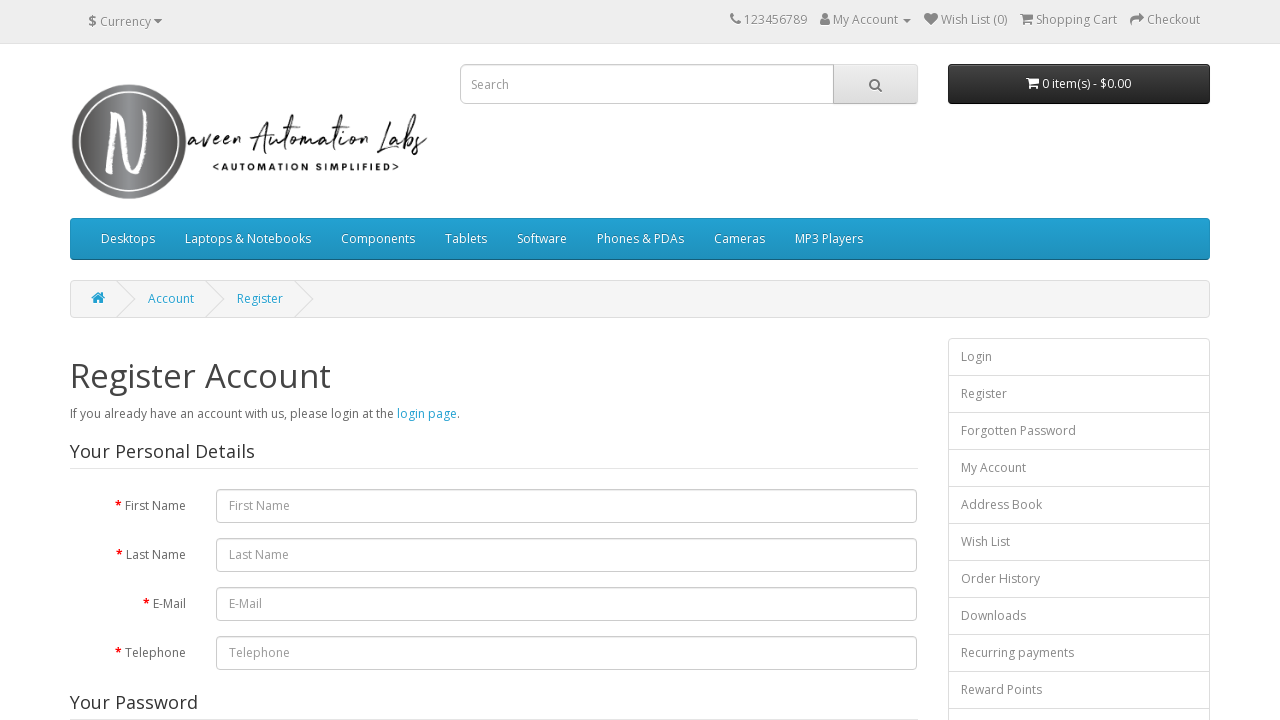

Filled first name field with 'Kalai' on #input-firstname
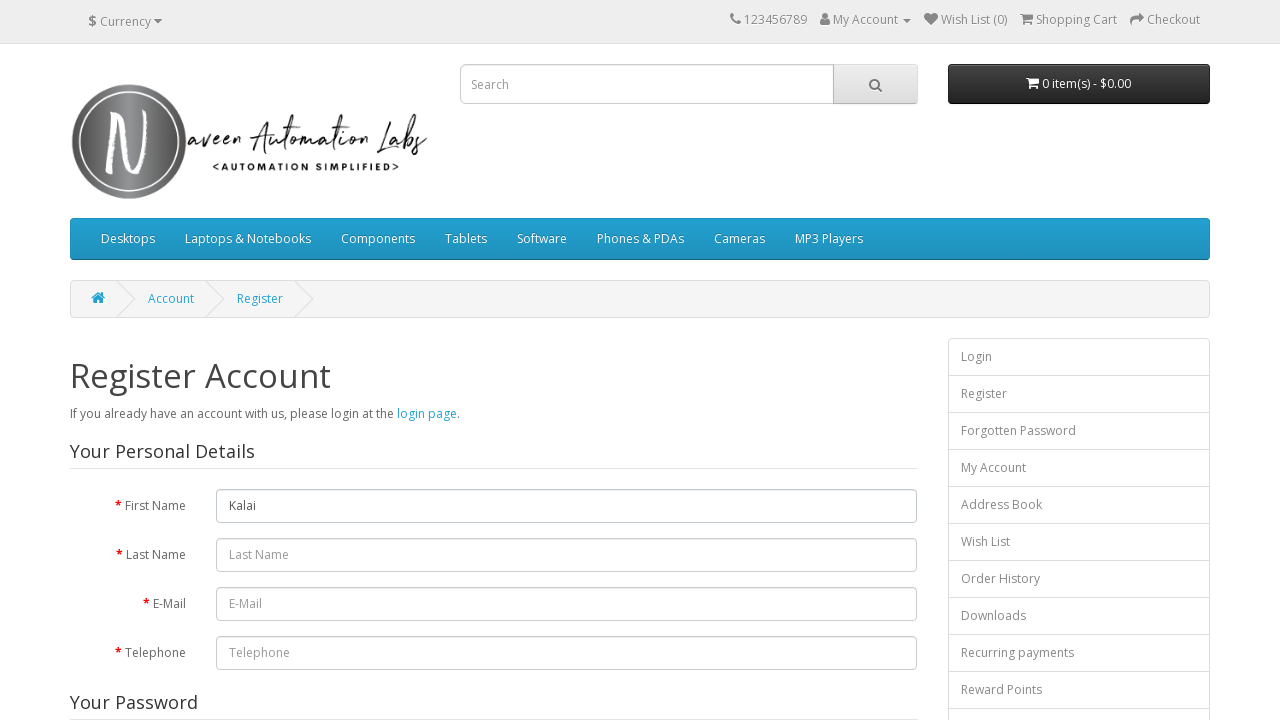

Clicked the agree checkbox at (825, 424) on input[name='agree']
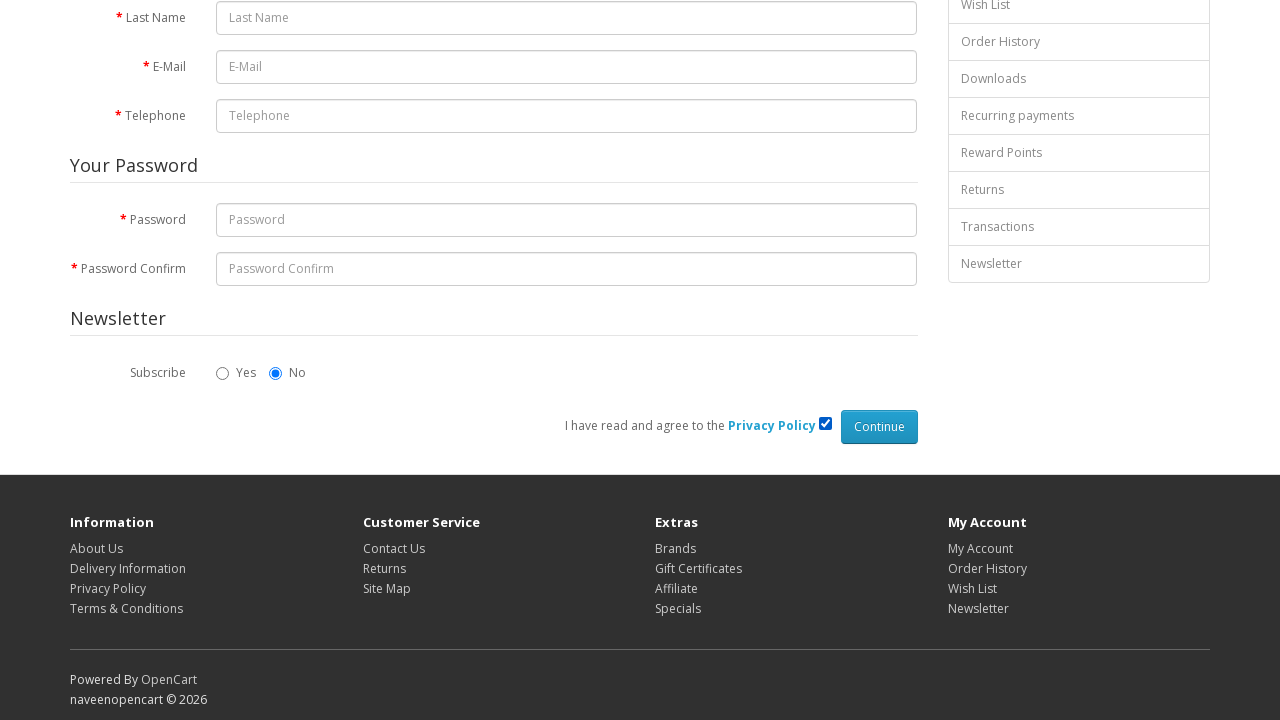

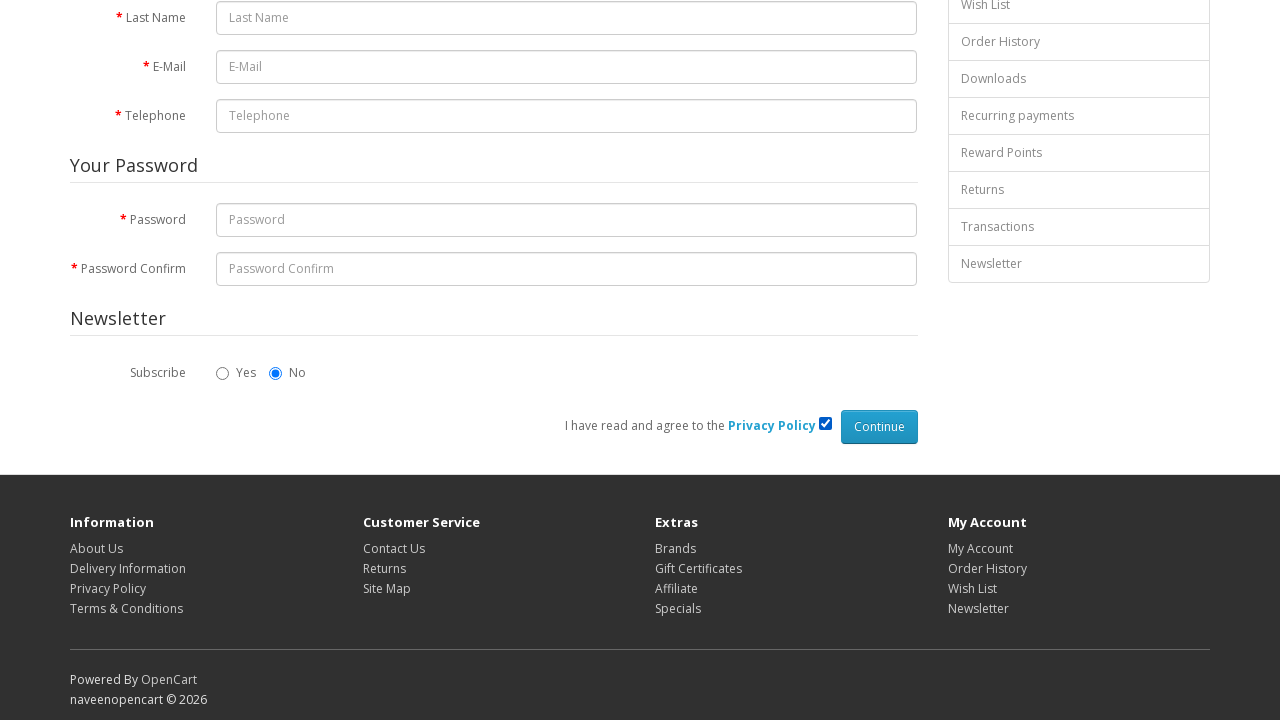